Tests iframe interaction by switching to a courses iframe and clicking on an element in the top-right section of the embedded content.

Starting URL: https://rahulshettyacademy.com/AutomationPractice/

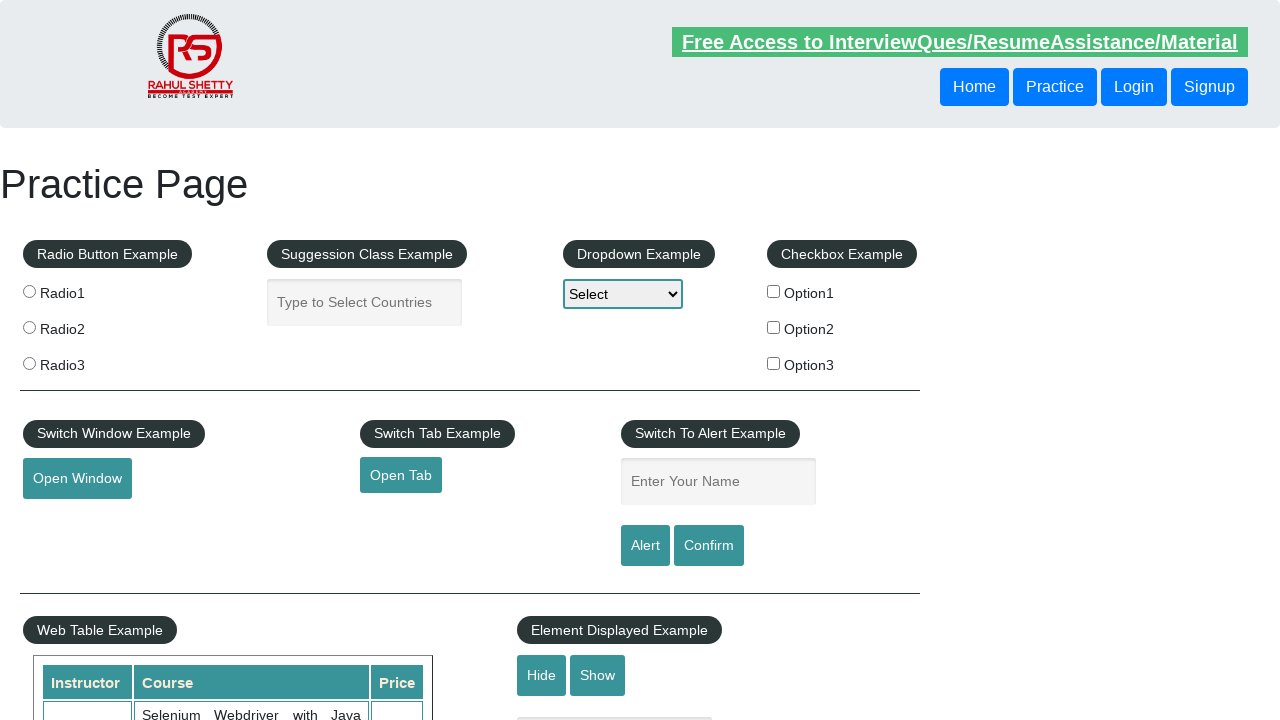

Located the courses iframe
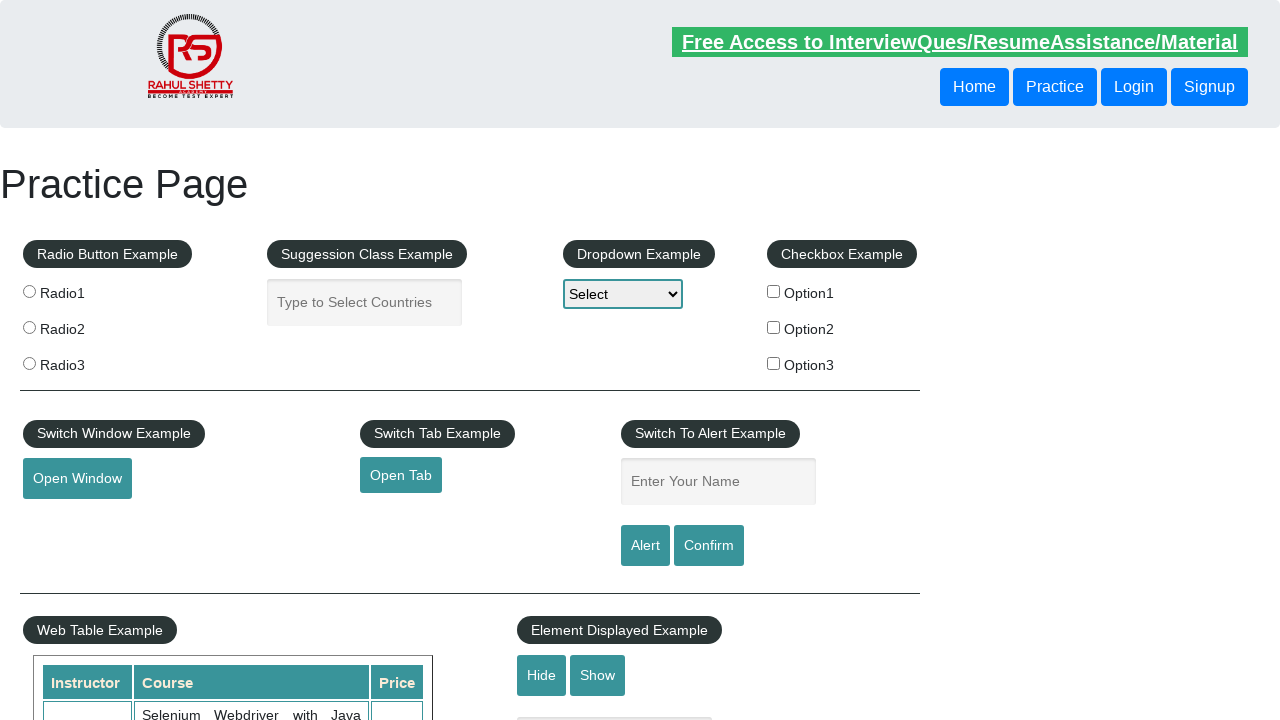

Clicked on element in the top-right section of the courses iframe at (443, 361) on #courses-iframe >> internal:control=enter-frame >> xpath=//div[@class='top-right
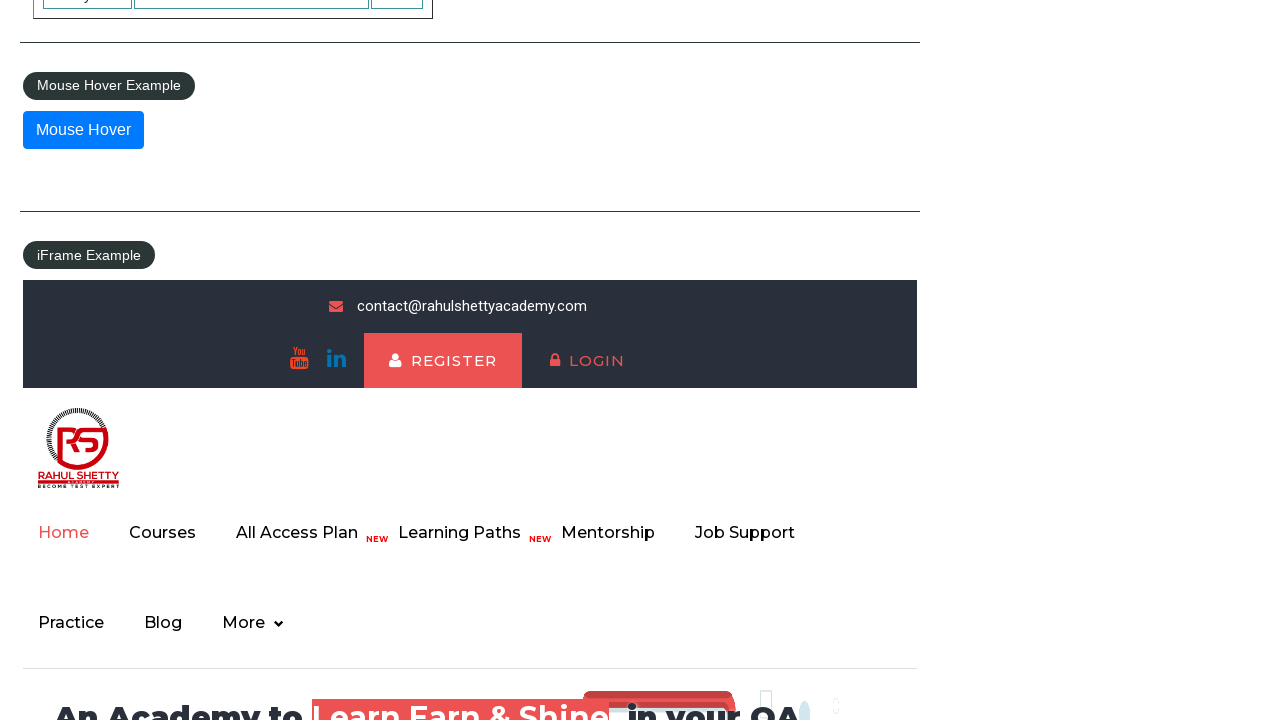

Waited 2 seconds for action to complete
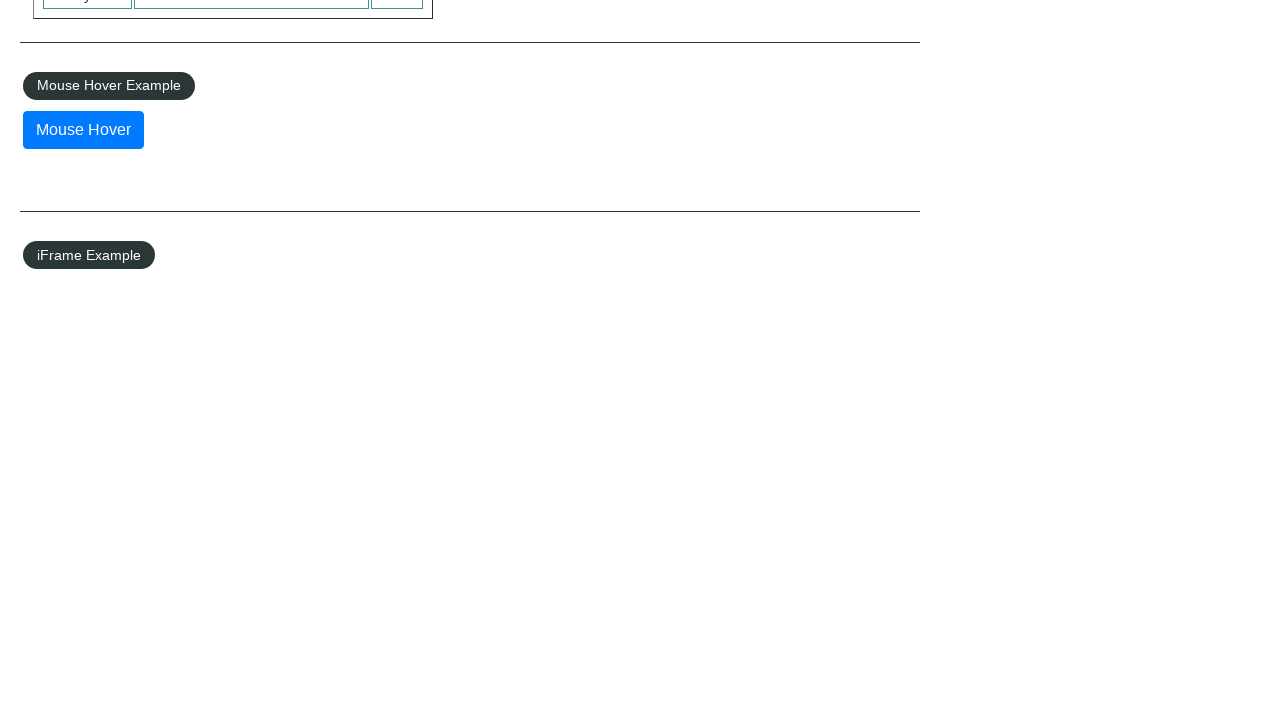

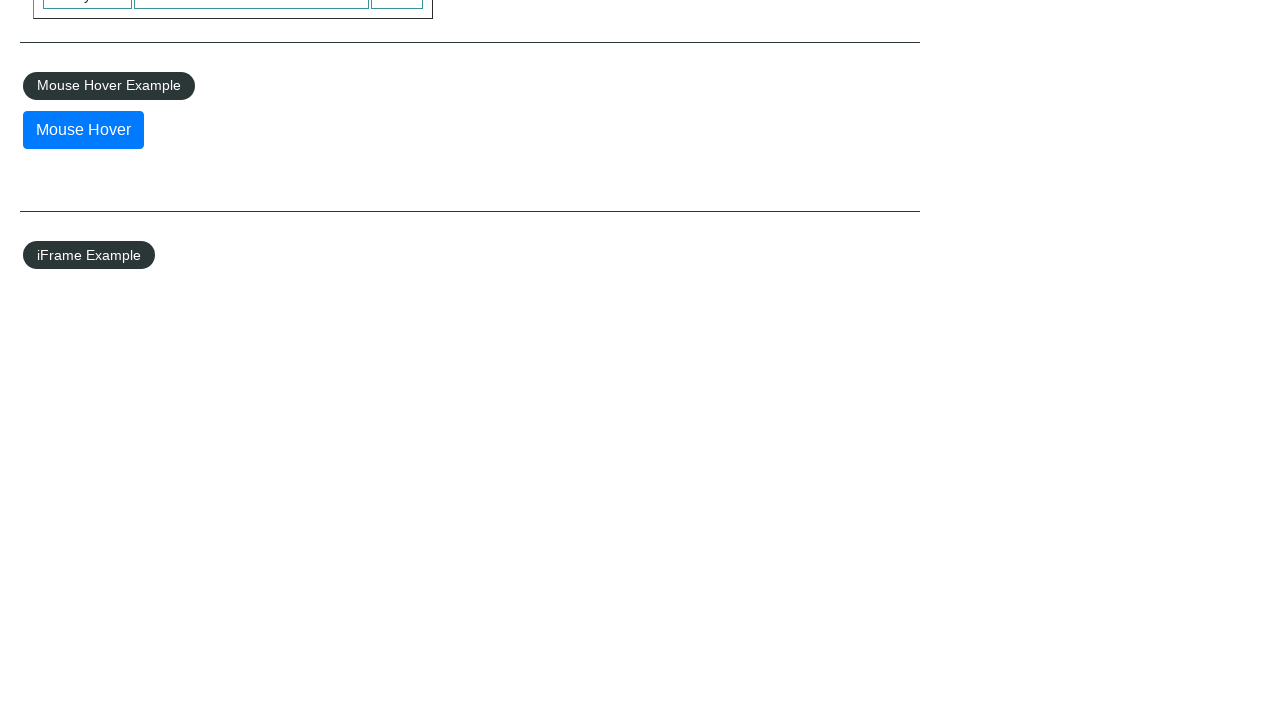